Tests JavaScript confirm dialog by clicking button and accepting the confirm dialog

Starting URL: https://the-internet.herokuapp.com/javascript_alerts

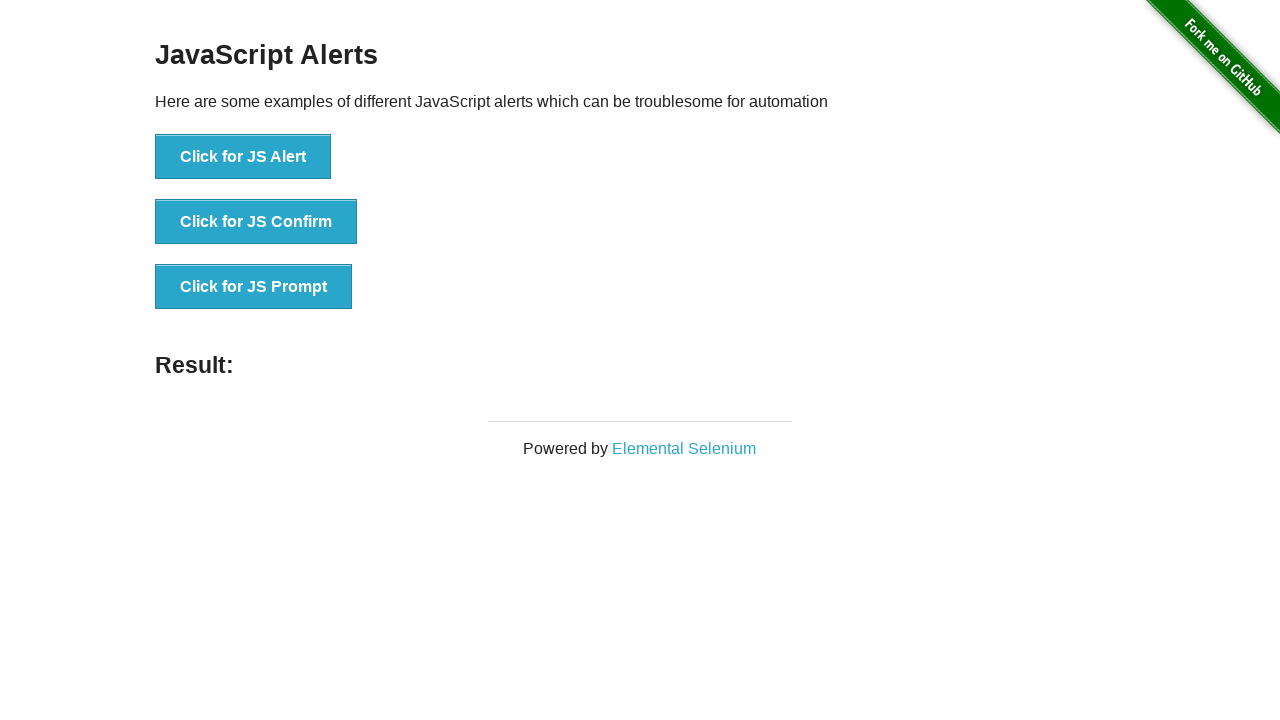

Set up dialog handler to accept confirm dialogs
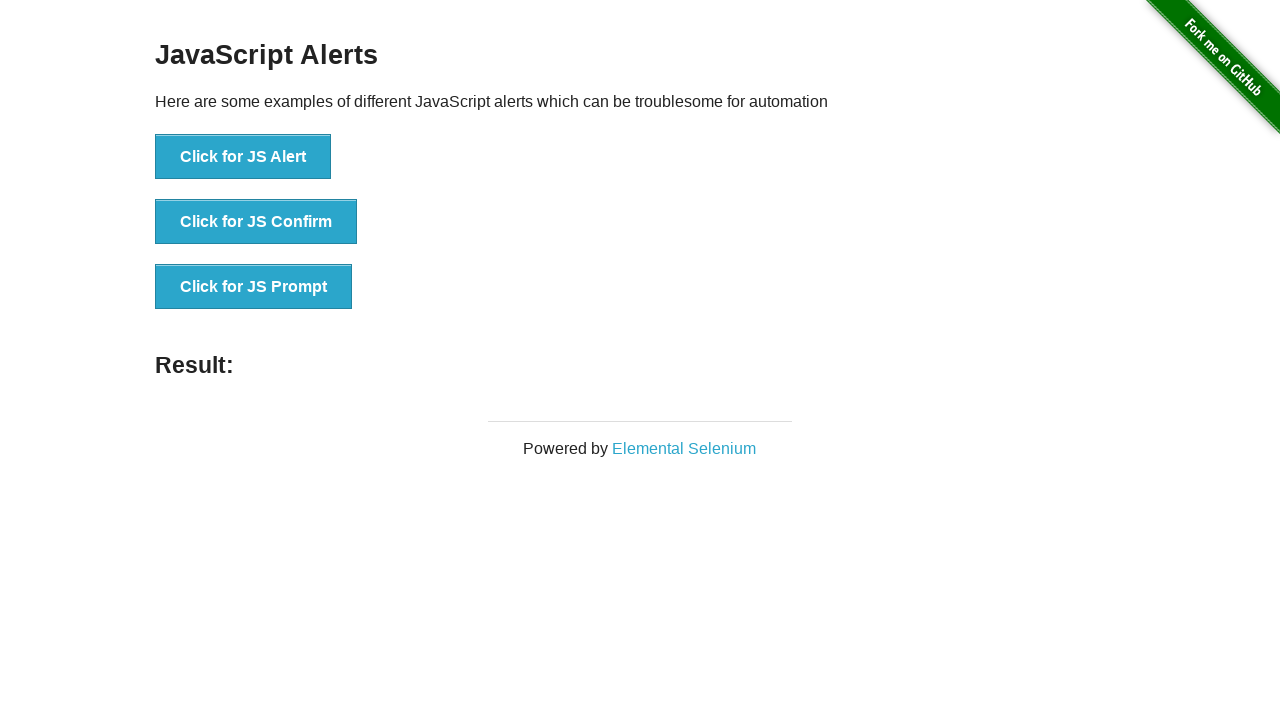

Clicked button to trigger confirm dialog at (256, 222) on :nth-child(2) > button
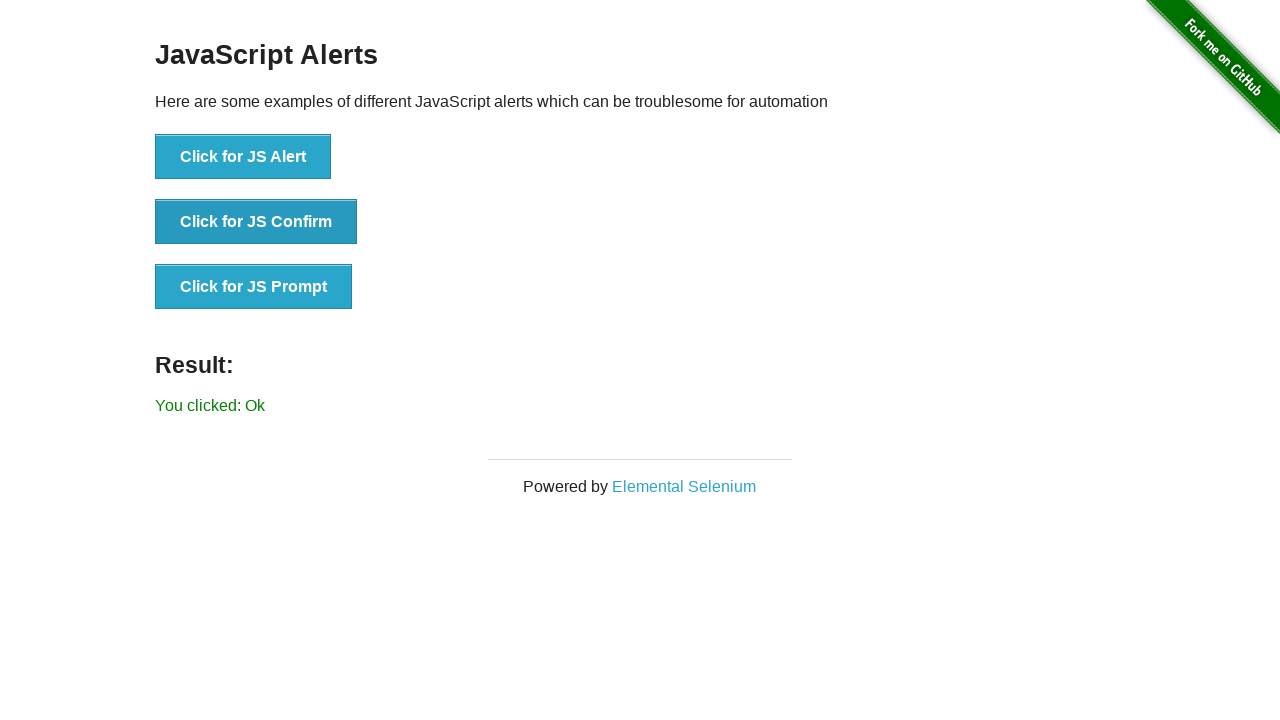

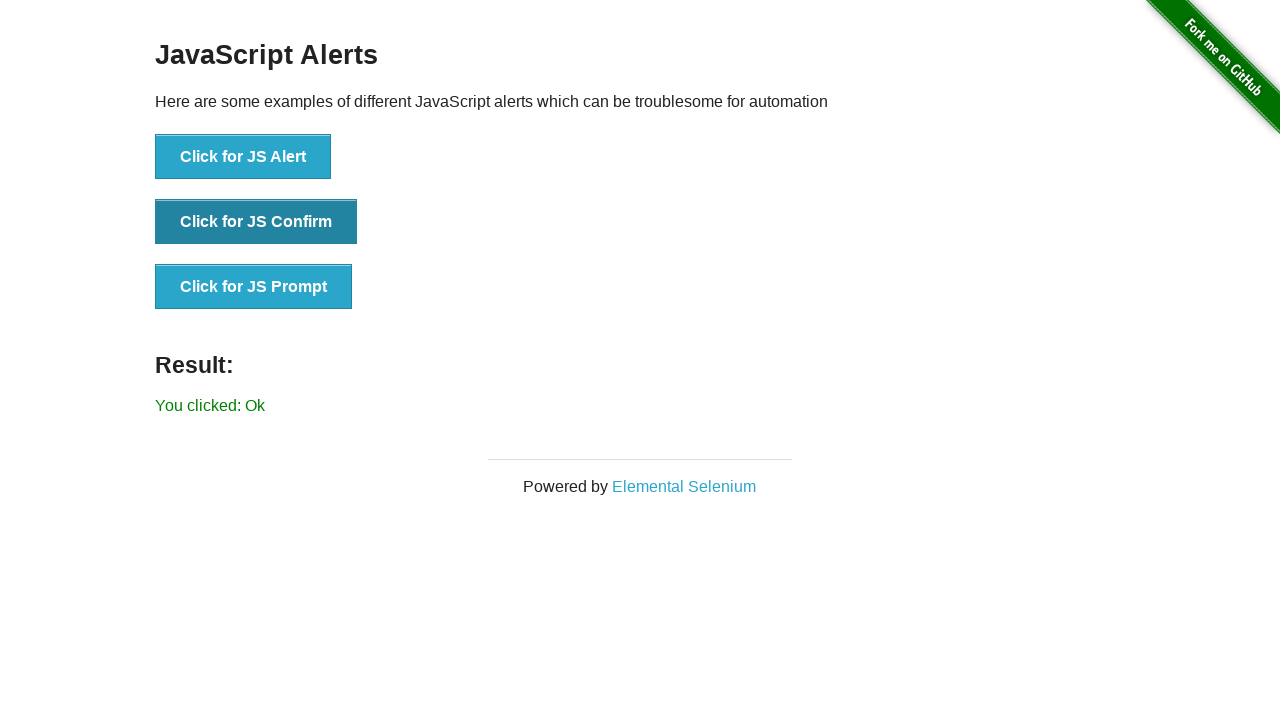